Tests the passenger selection dropdown by clicking to open it and then incrementing the adult passenger count 4 times using a loop.

Starting URL: https://rahulshettyacademy.com/dropdownsPractise/

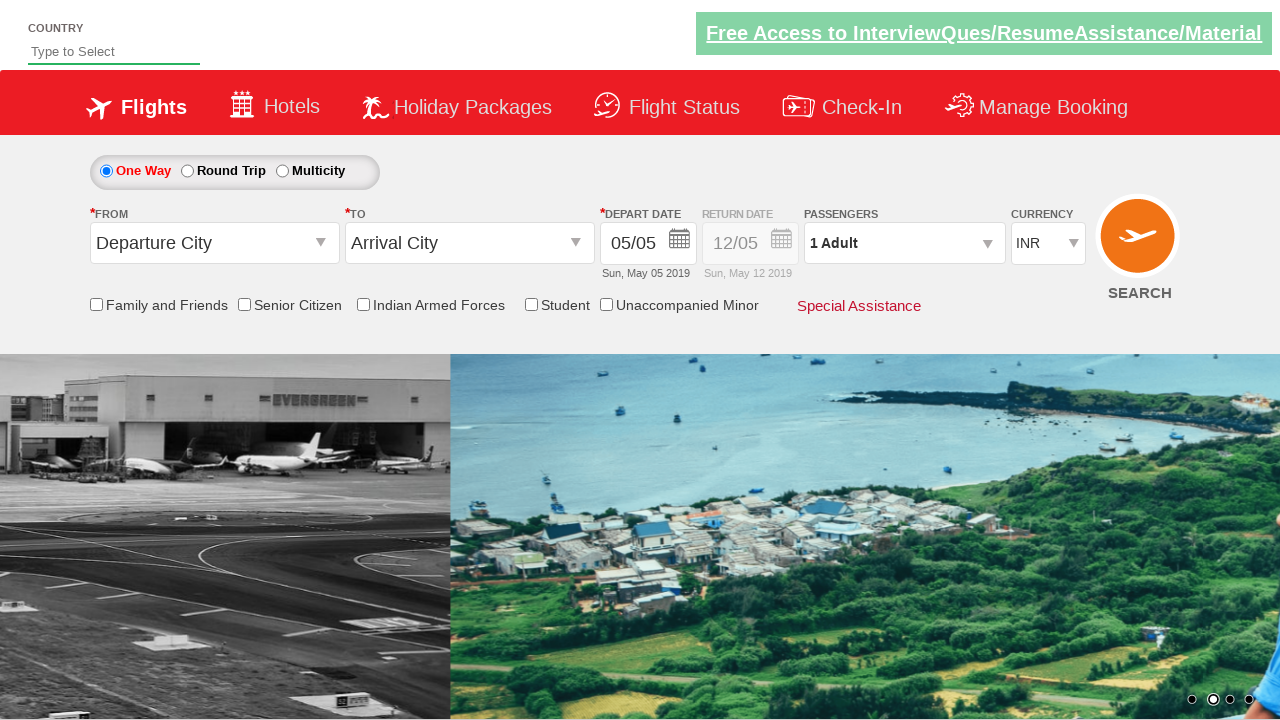

Clicked on passenger info dropdown to open it at (904, 243) on #divpaxinfo
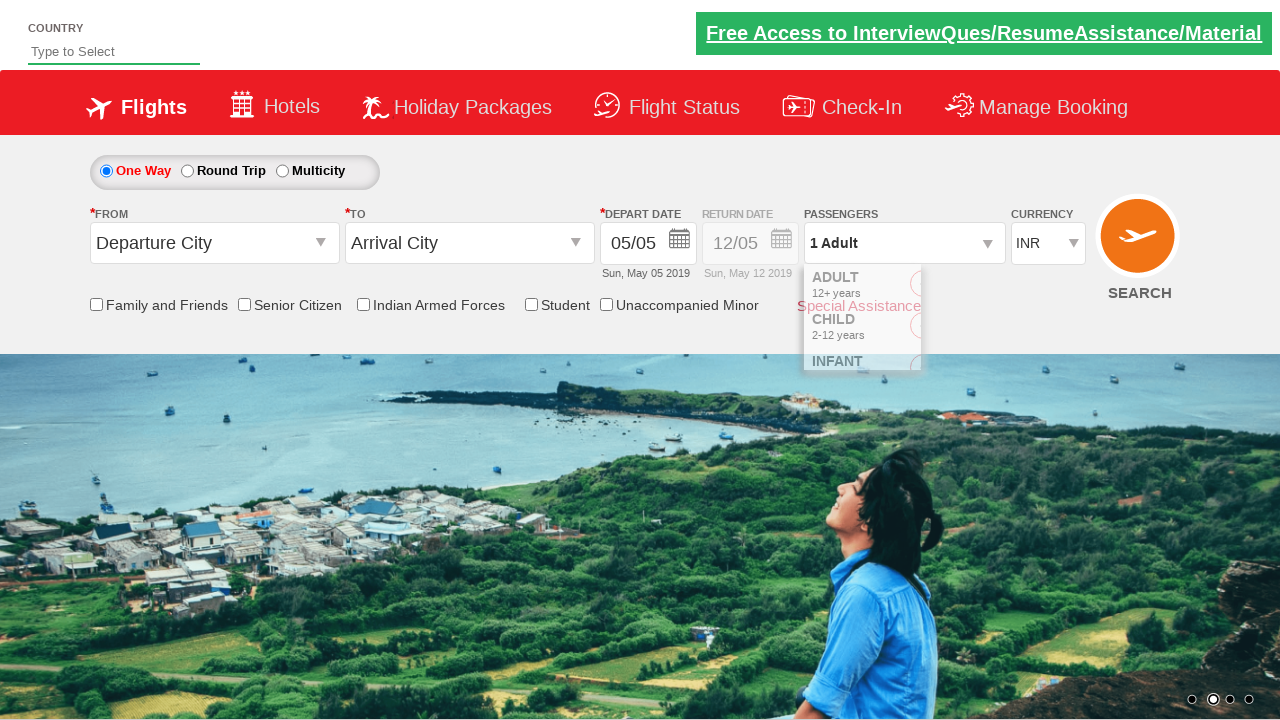

Waited for dropdown to be visible
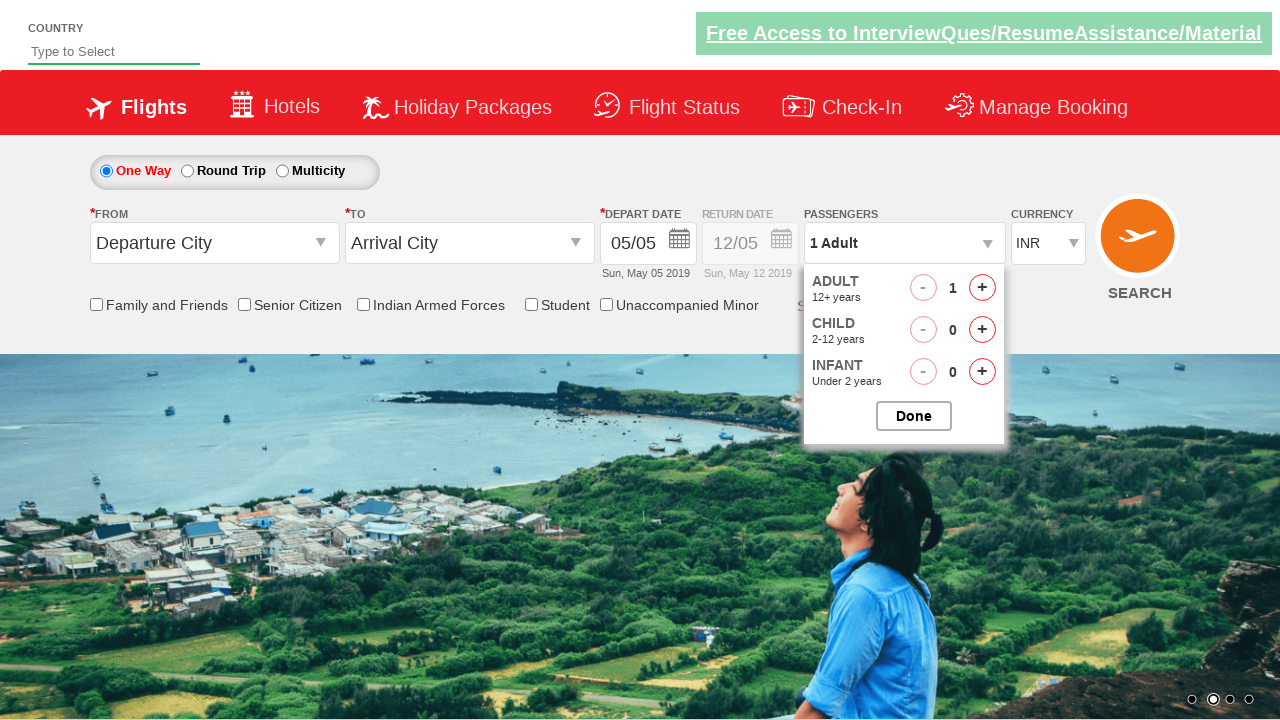

Clicked increment adult count button (iteration 1 of 4) at (982, 288) on #hrefIncAdt
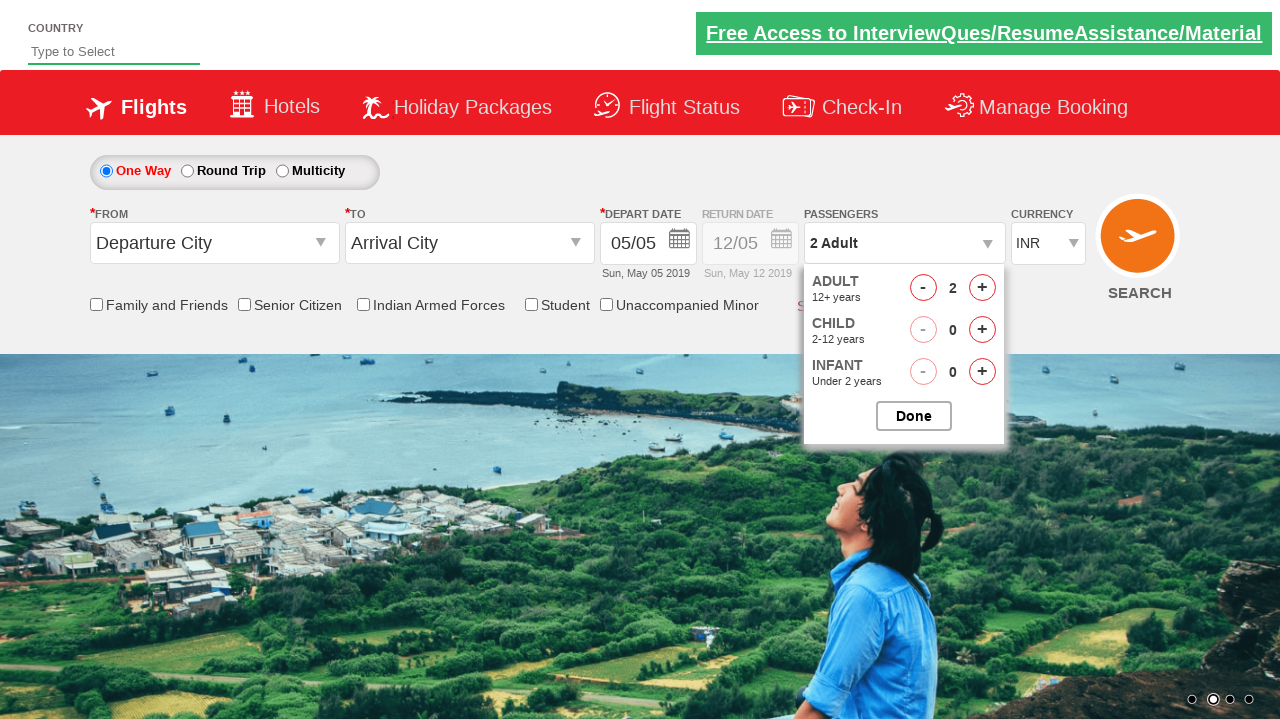

Waited for UI to update after adult count increment
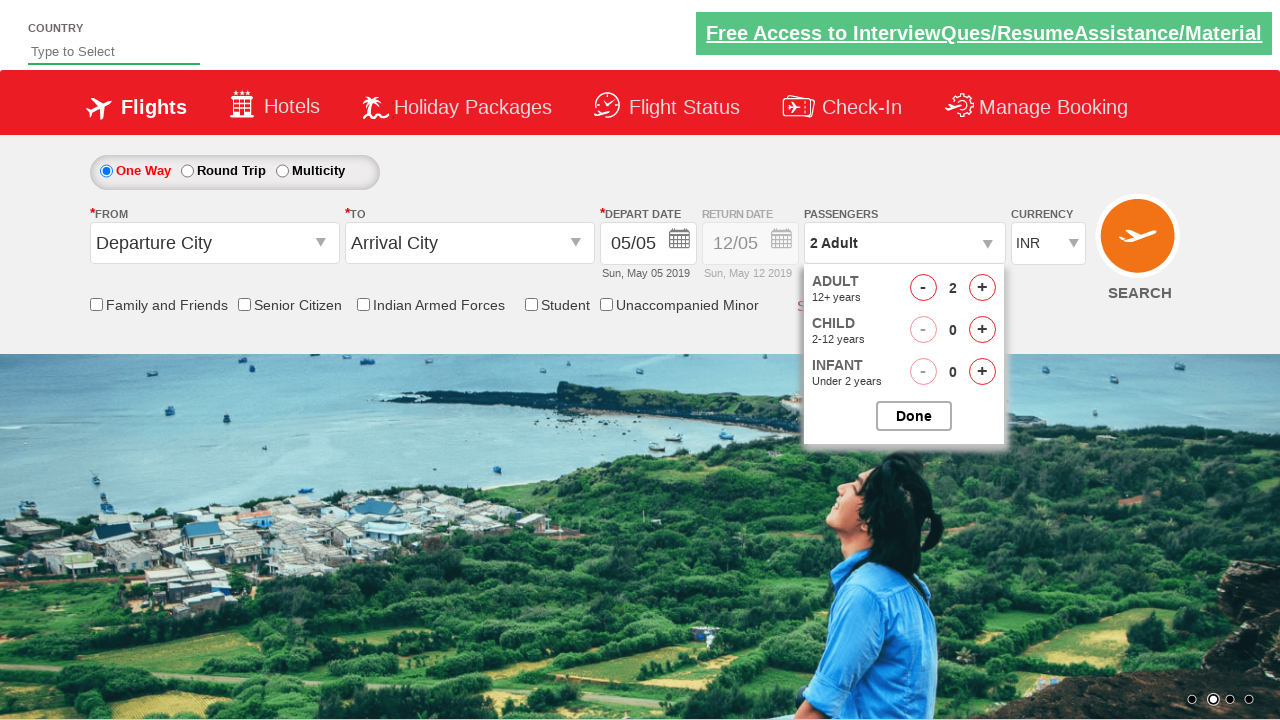

Clicked increment adult count button (iteration 2 of 4) at (982, 288) on #hrefIncAdt
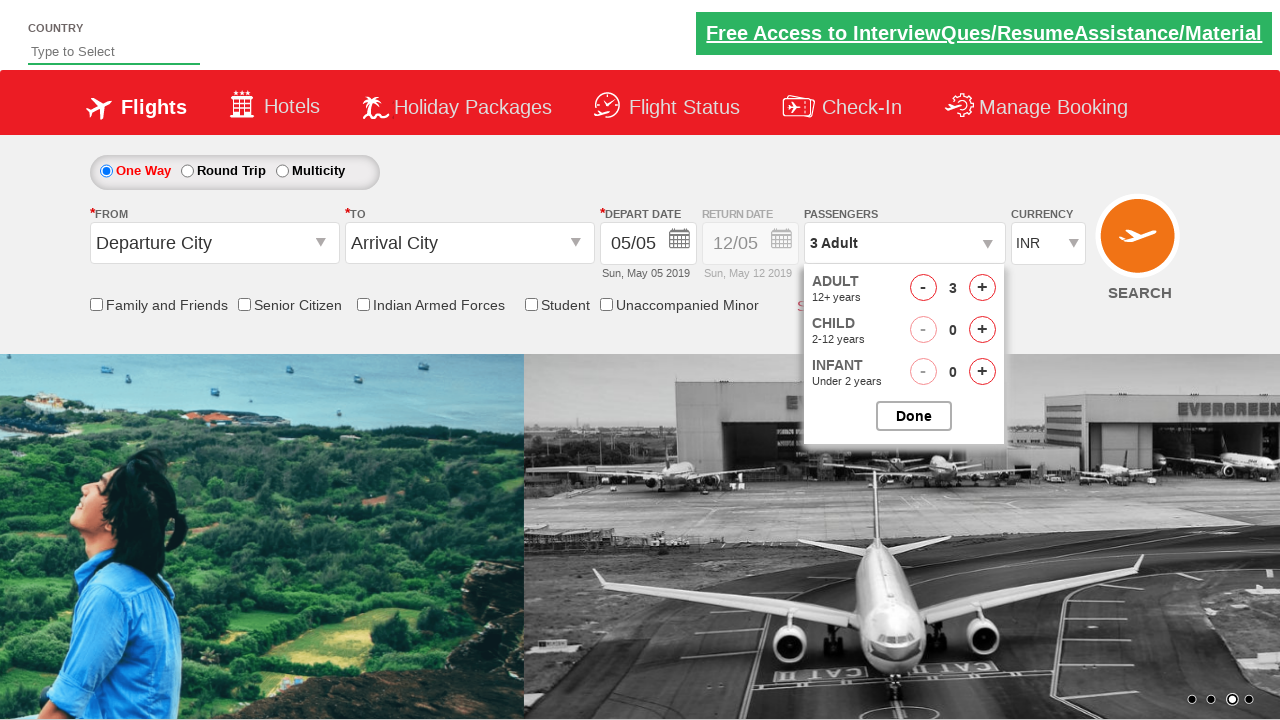

Waited for UI to update after adult count increment
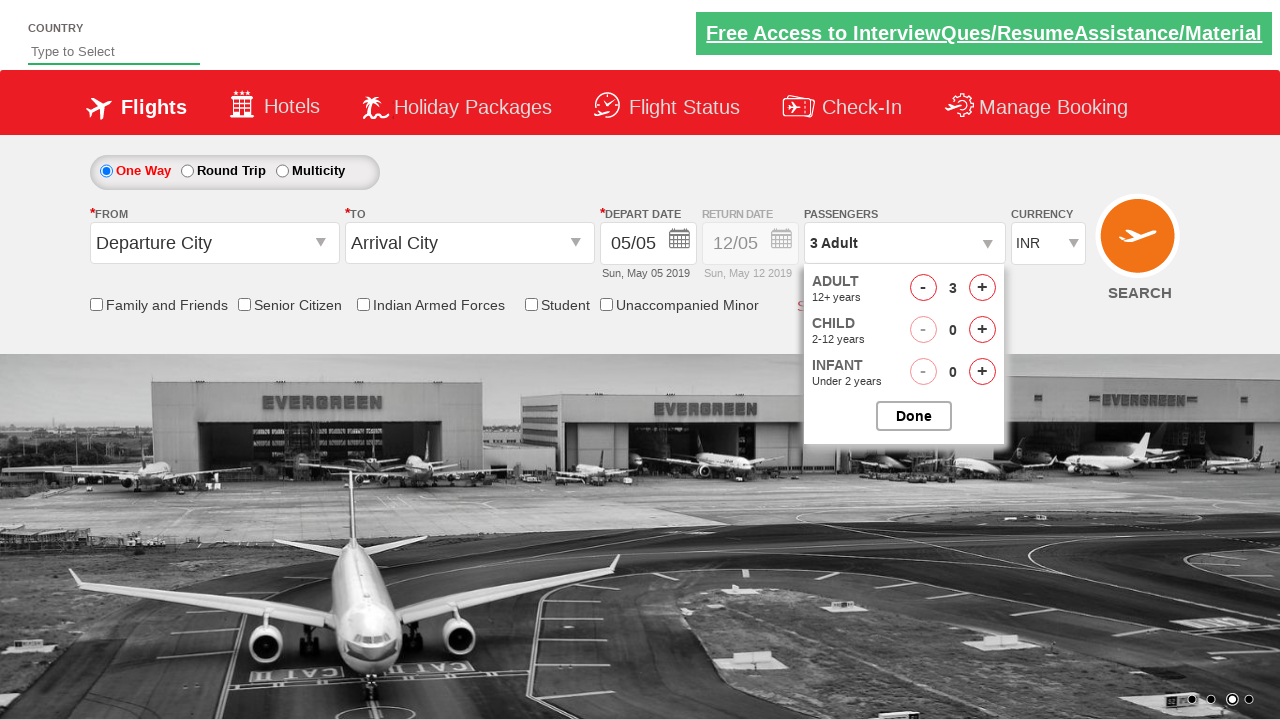

Clicked increment adult count button (iteration 3 of 4) at (982, 288) on #hrefIncAdt
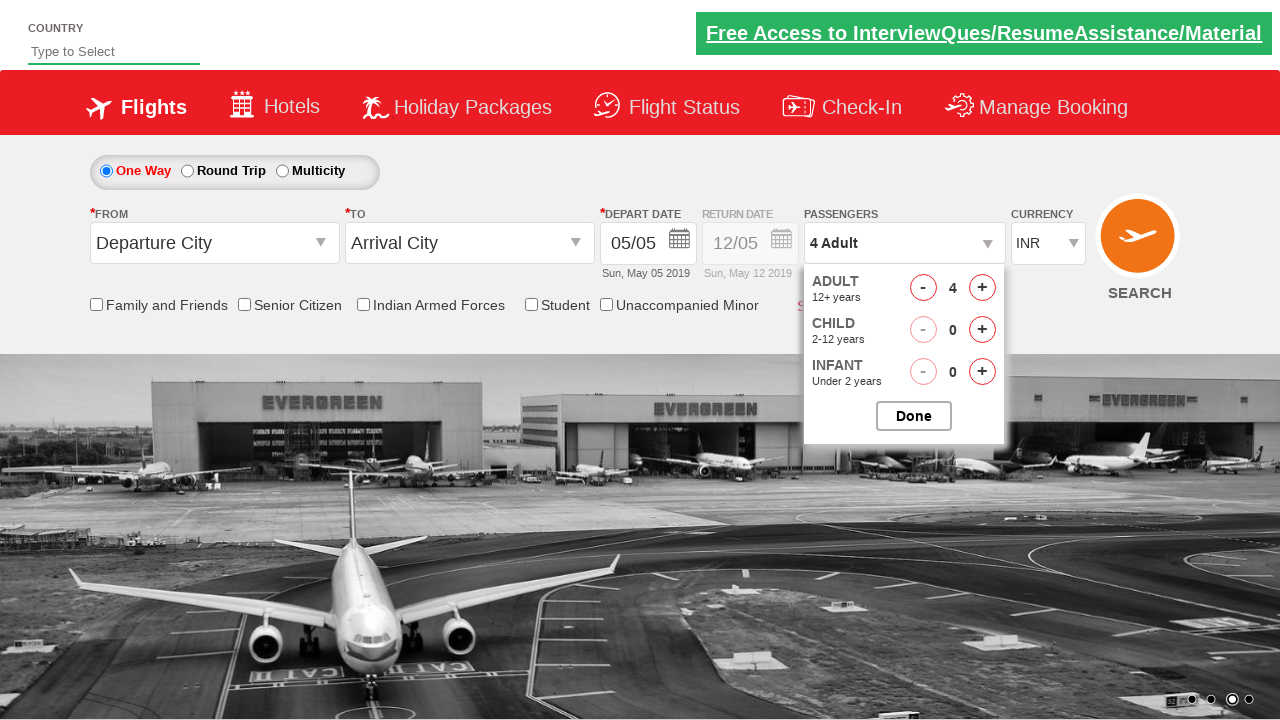

Waited for UI to update after adult count increment
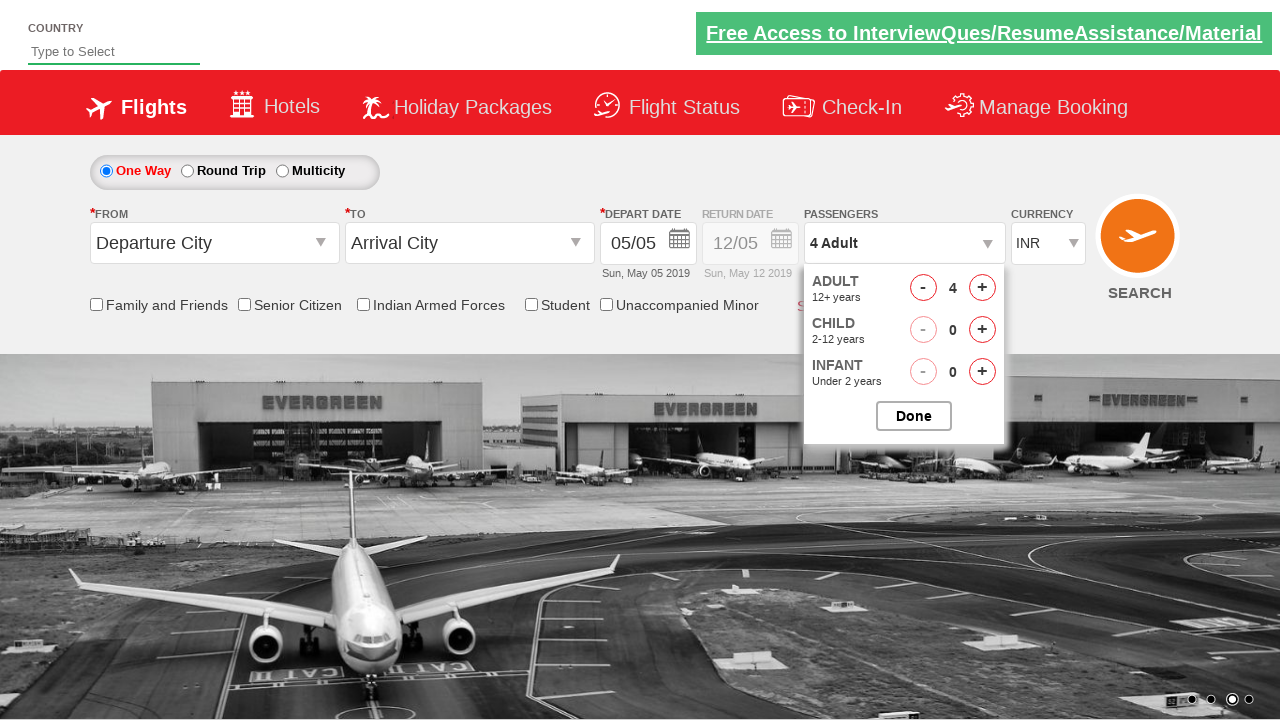

Clicked increment adult count button (iteration 4 of 4) at (982, 288) on #hrefIncAdt
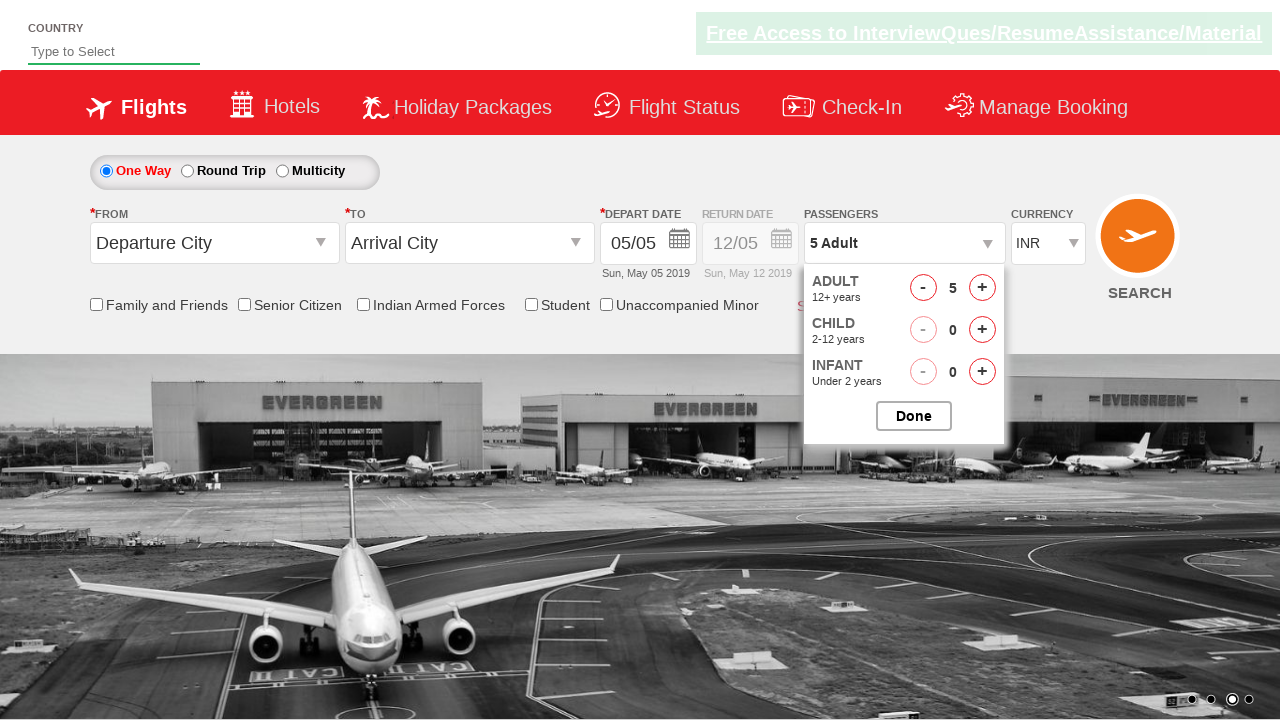

Waited for UI to update after adult count increment
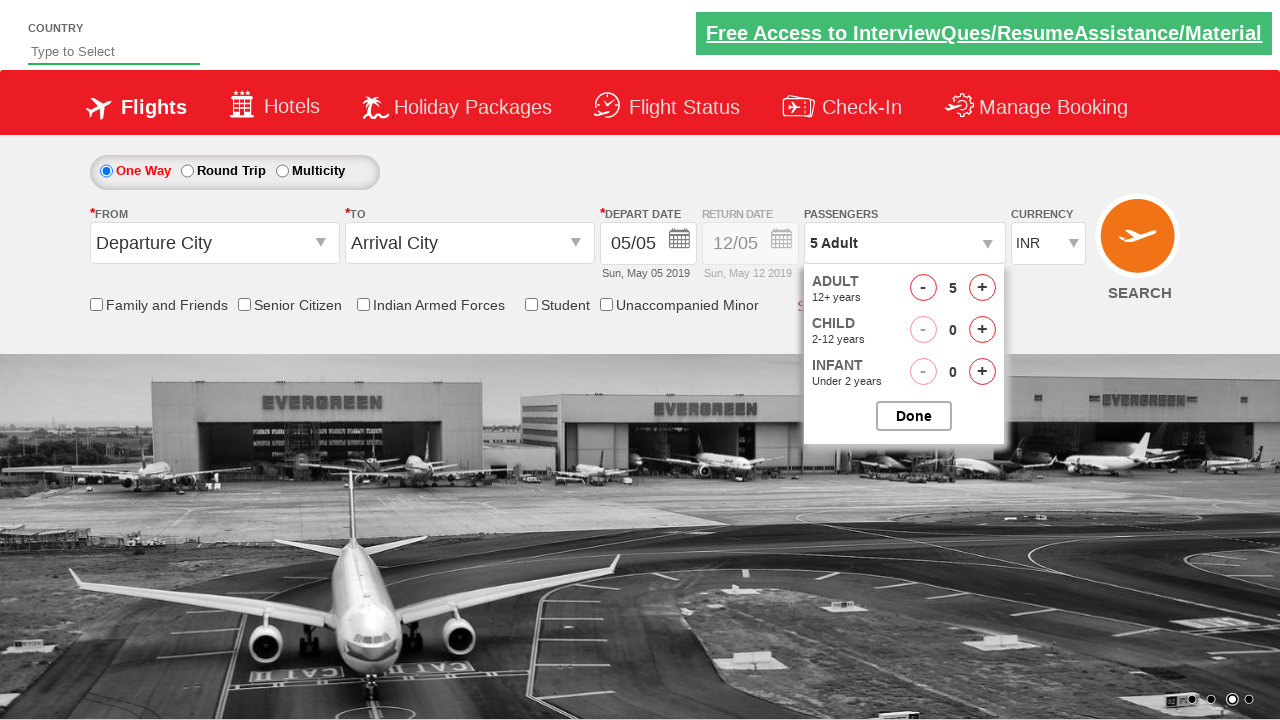

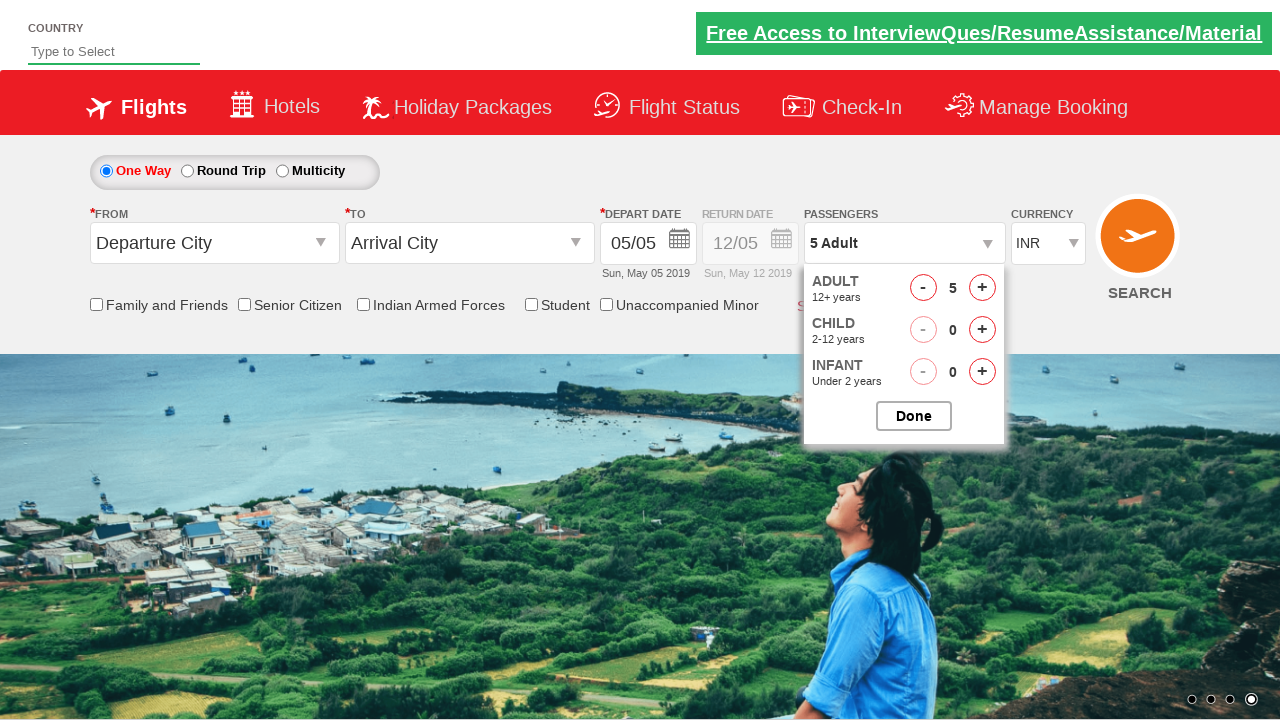